Tests drag and drop functionality within an iframe by dragging photo items to a trash container using both dragTo method and manual mouse control

Starting URL: https://www.globalsqa.com/demo-site/draganddrop/

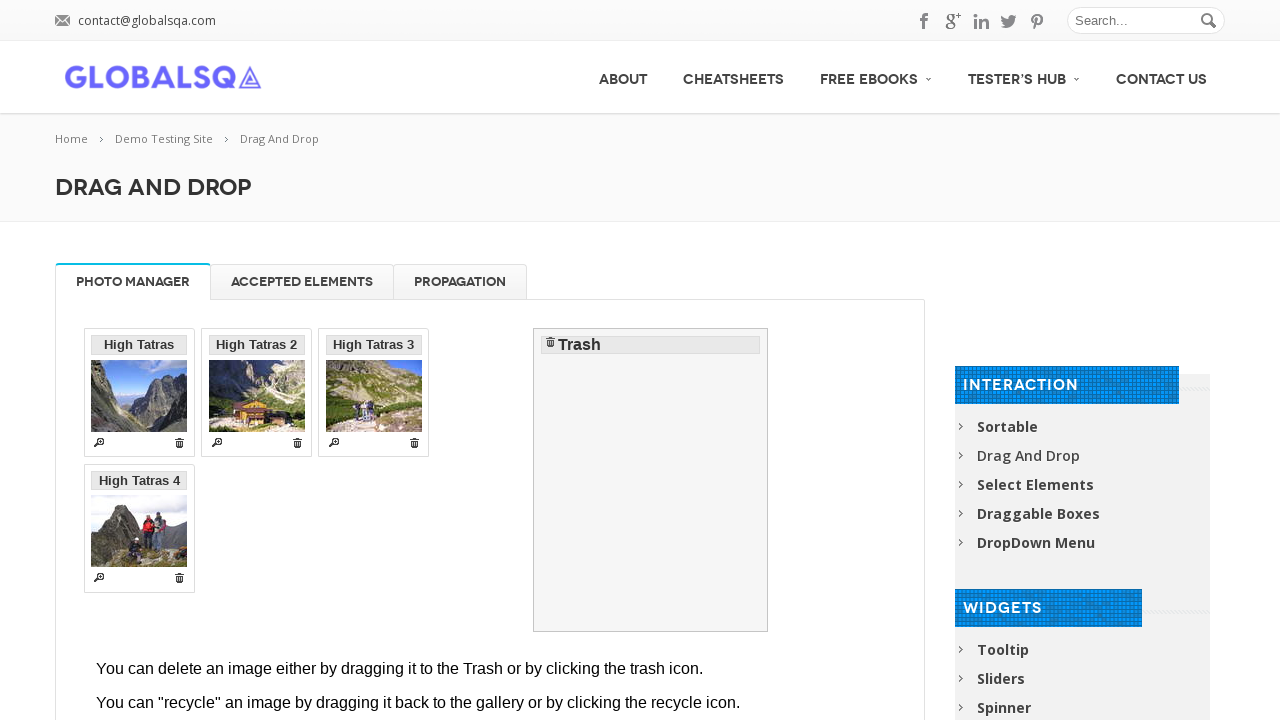

Navigated to drag and drop demo site
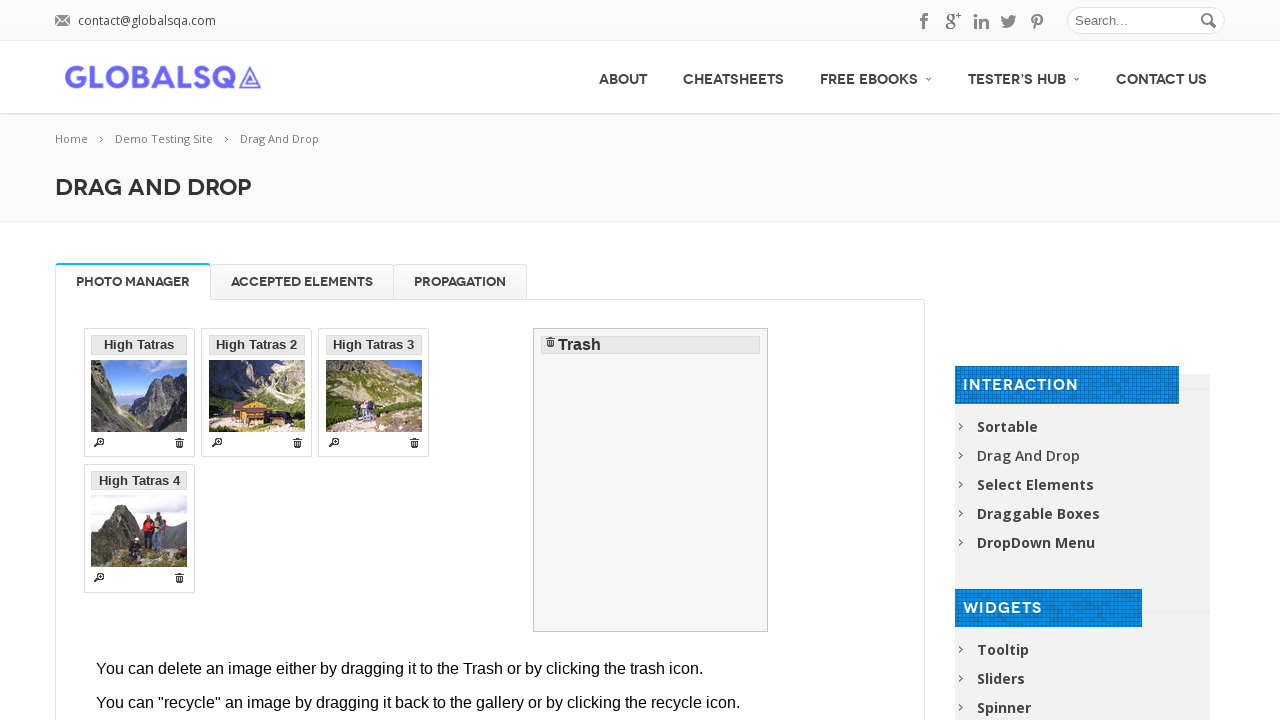

Located Photo Manager iframe
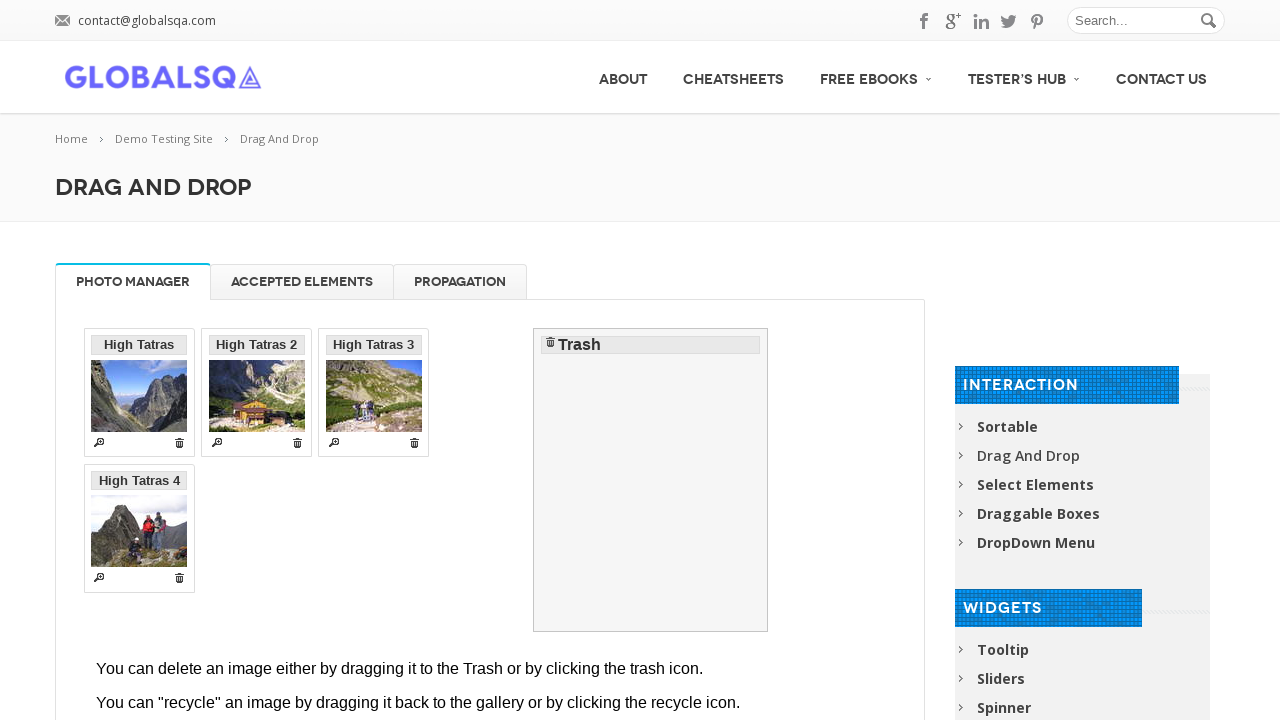

Dragged 'High Tatras 2' photo to trash using dragTo method at (651, 480)
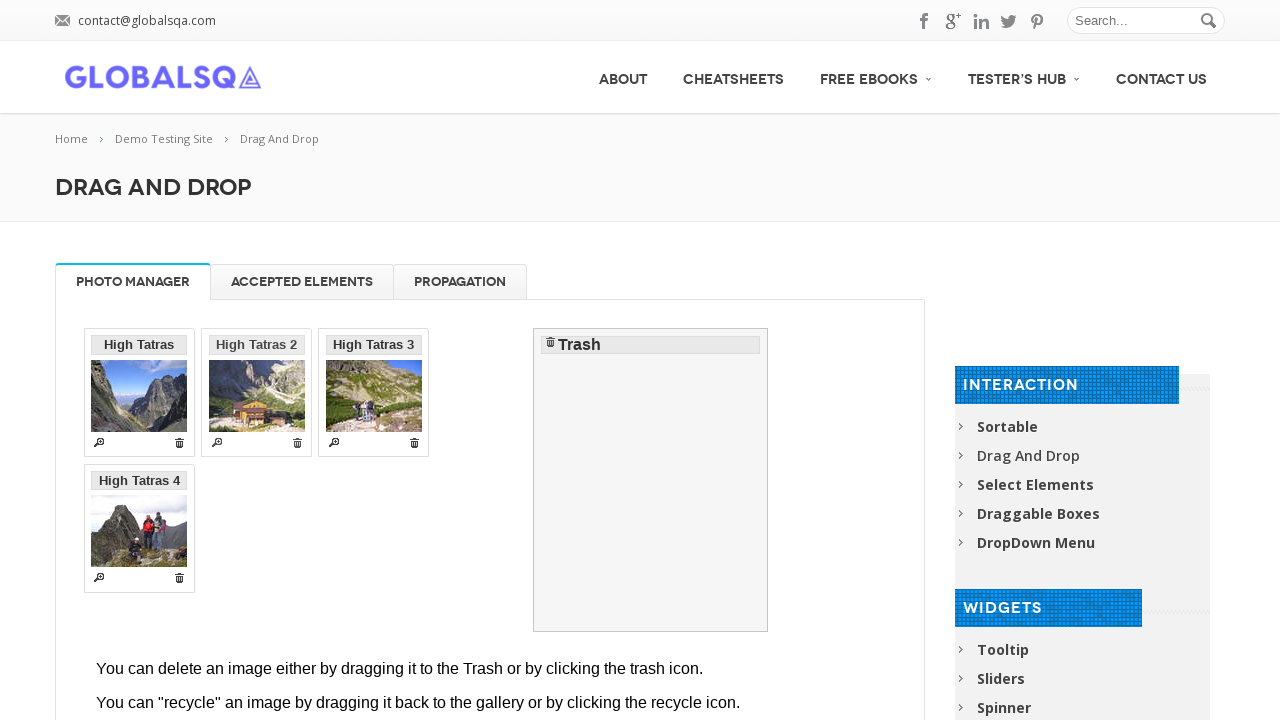

Hovered over 'High Tatras 4' photo at (139, 528) on [rel-title="Photo Manager"] iframe >> internal:control=enter-frame >> li >> inte
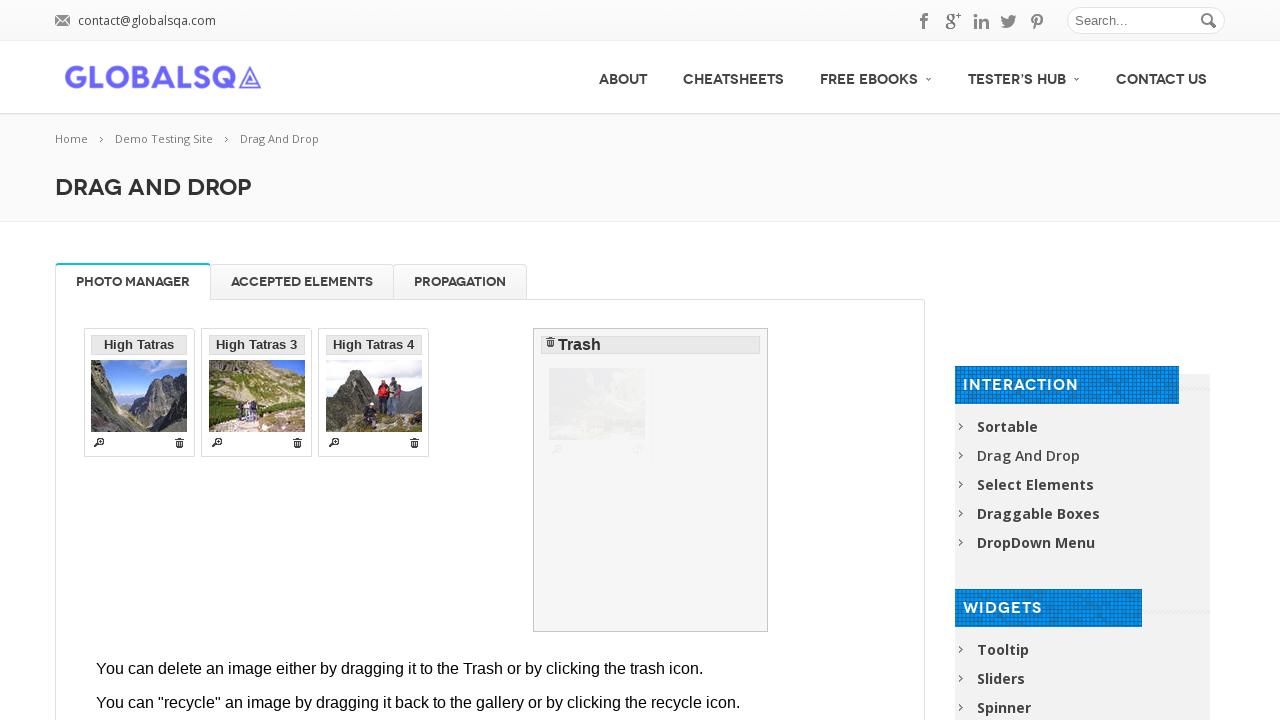

Pressed mouse button down on 'High Tatras 4' photo at (139, 528)
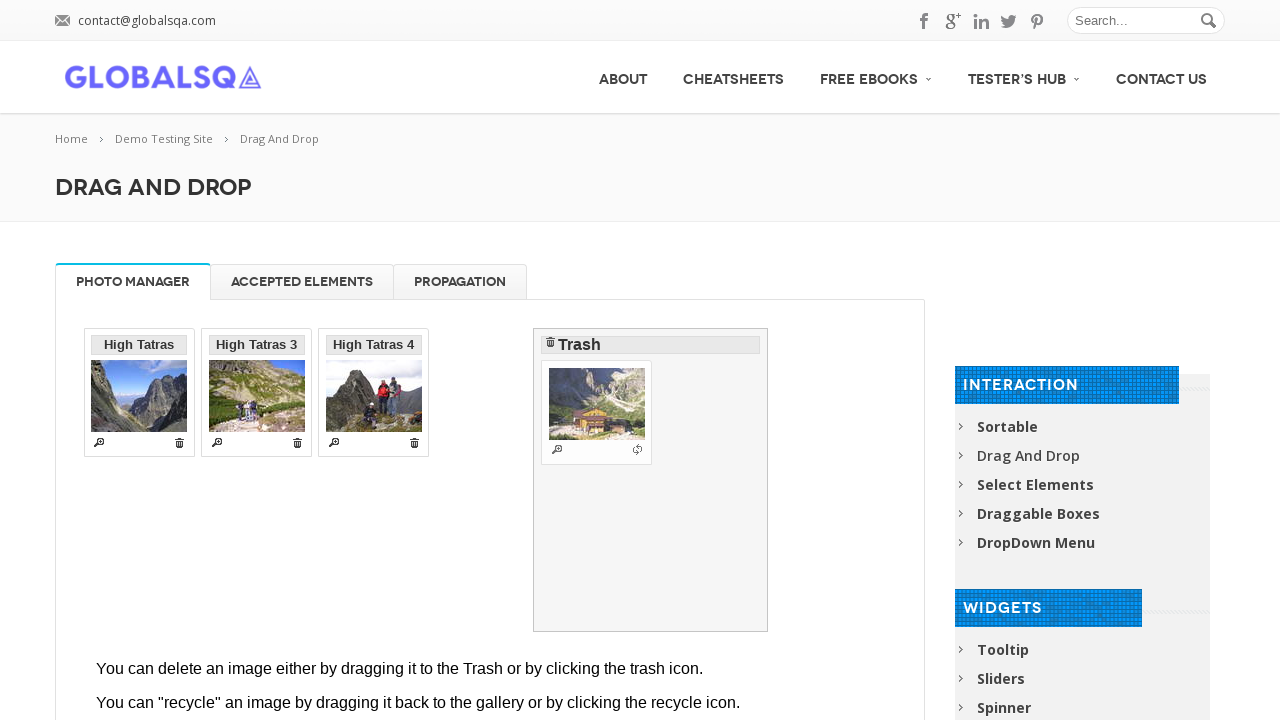

Moved mouse to trash container at (651, 480) on [rel-title="Photo Manager"] iframe >> internal:control=enter-frame >> #trash
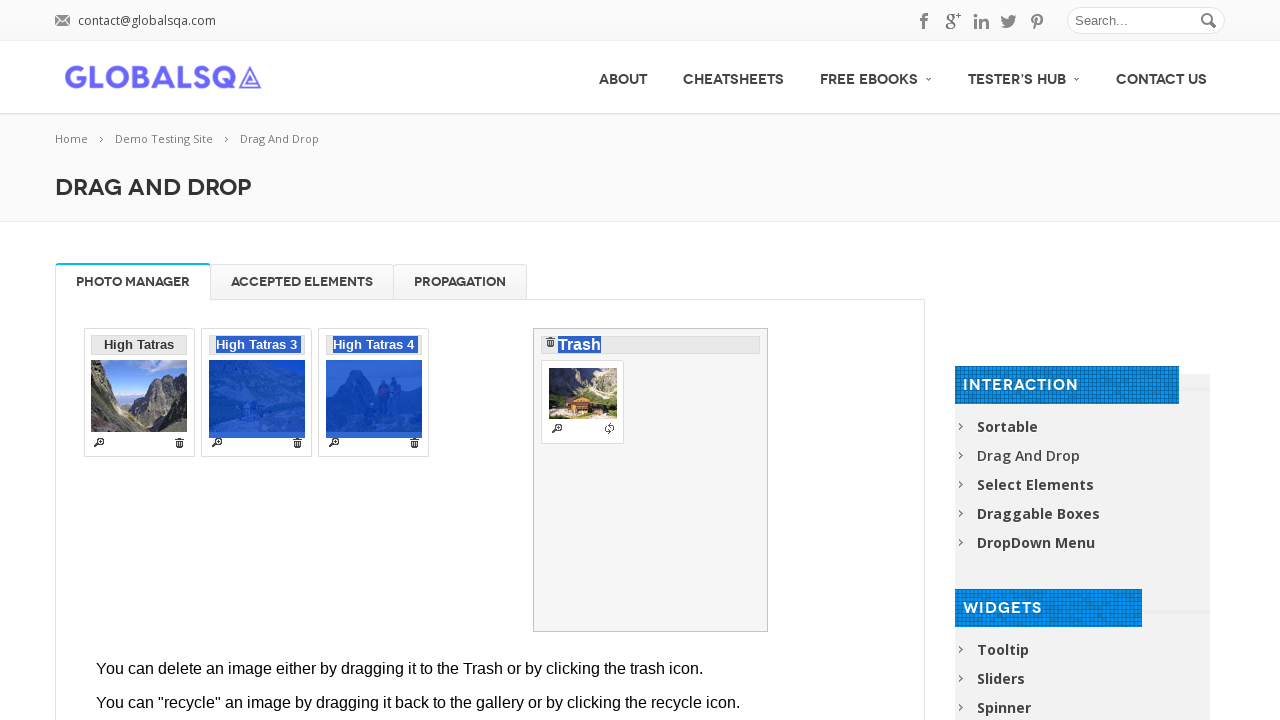

Released mouse button to drop 'High Tatras 4' into trash at (651, 480)
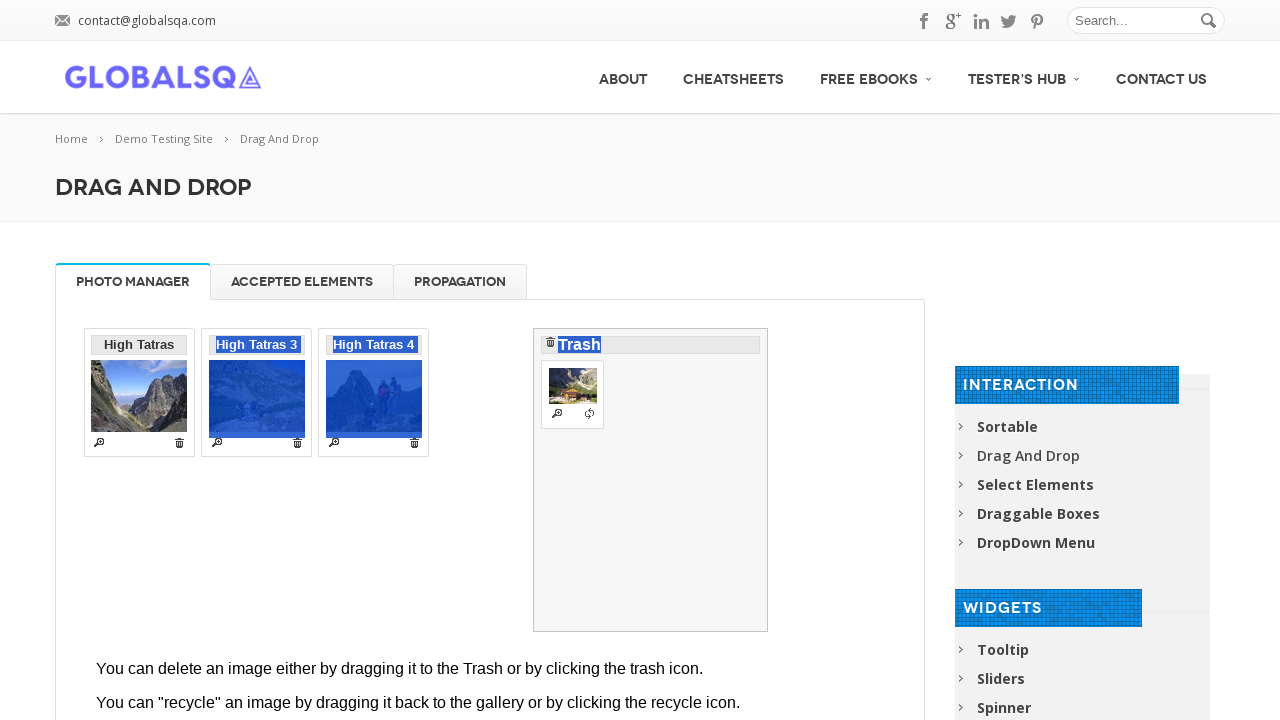

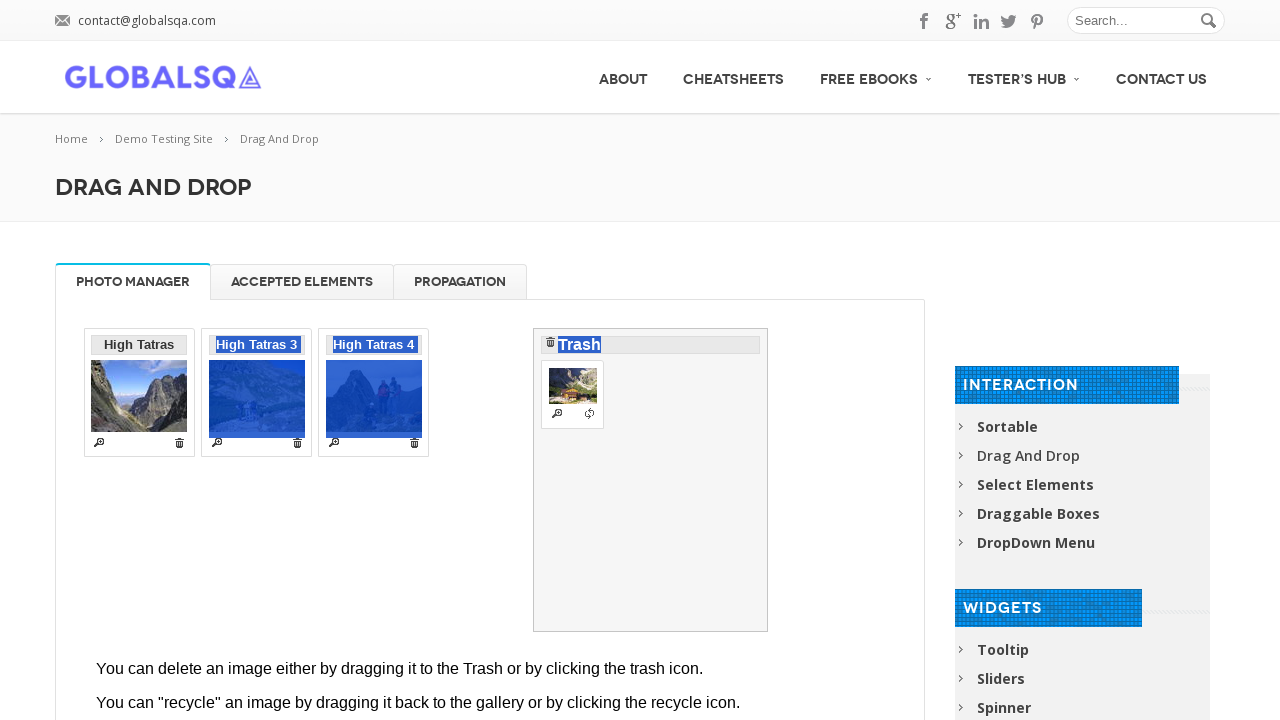